Tests dynamic content loading by clicking a Start button and verifying that 'Hello World!' text appears after the loading completes

Starting URL: https://the-internet.herokuapp.com/dynamic_loading/1

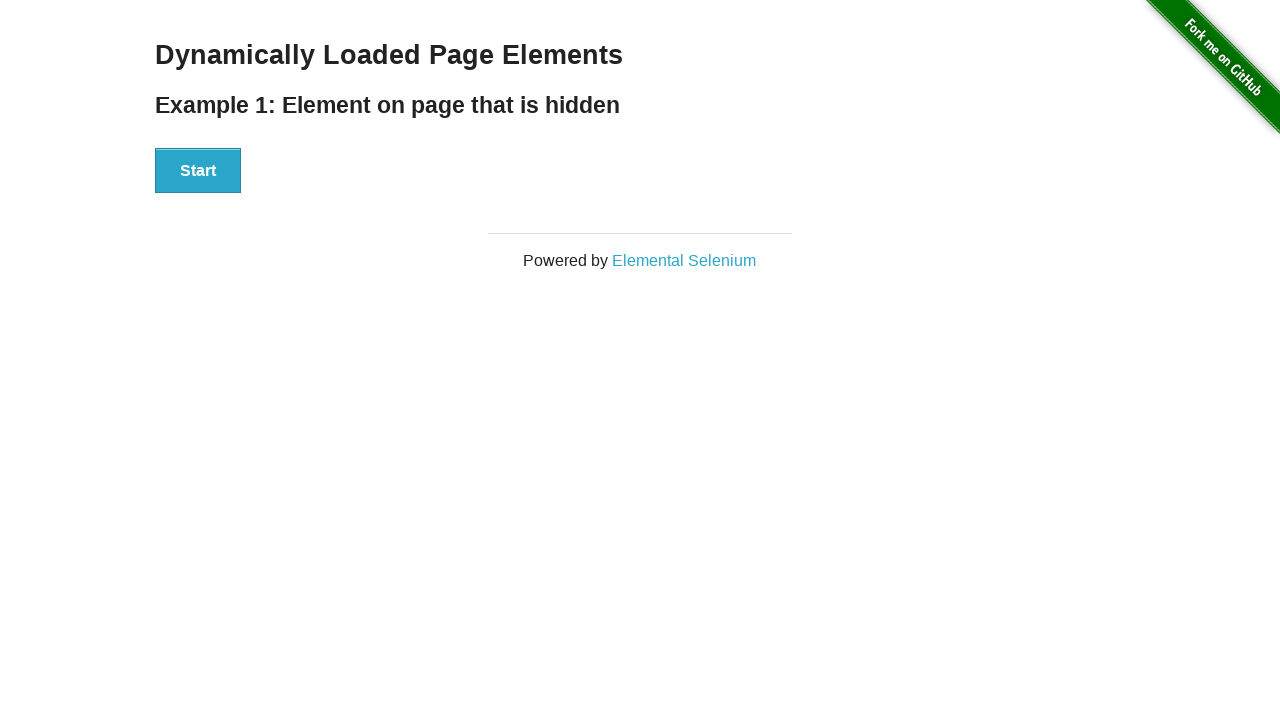

Clicked Start button to trigger dynamic content loading at (198, 171) on xpath=//div[@id='start']//button
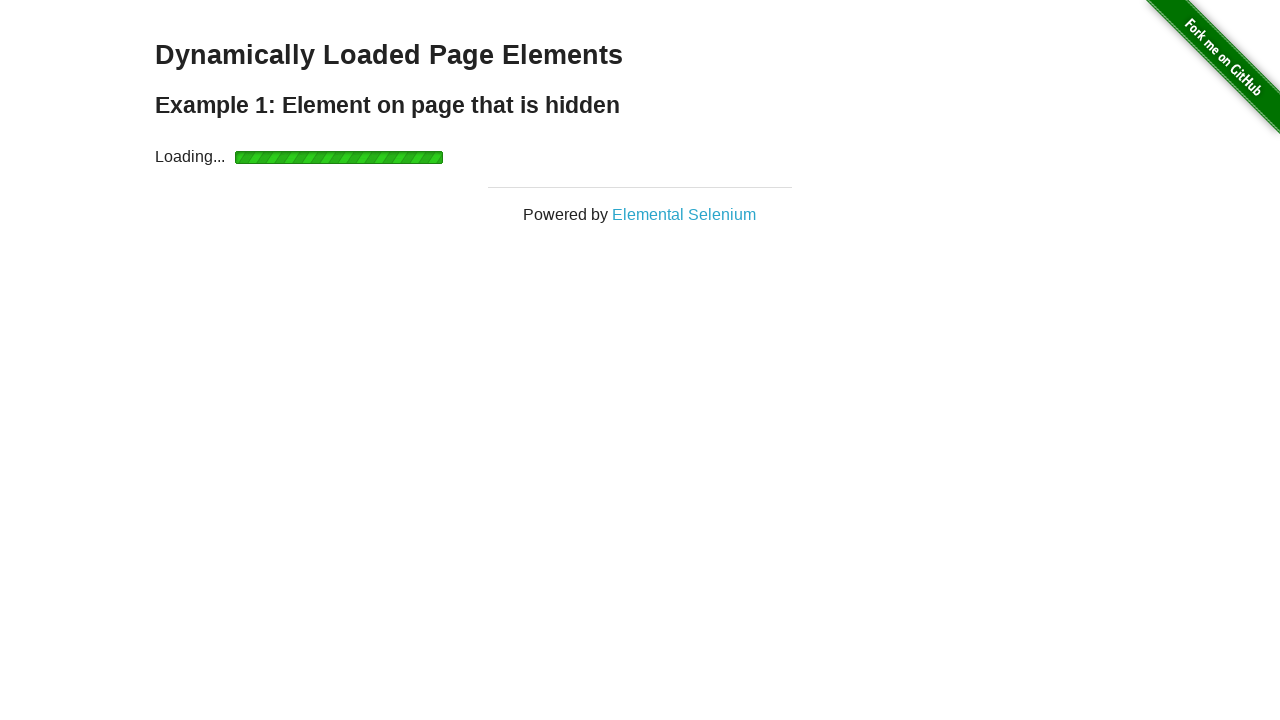

Located 'Hello World!' element
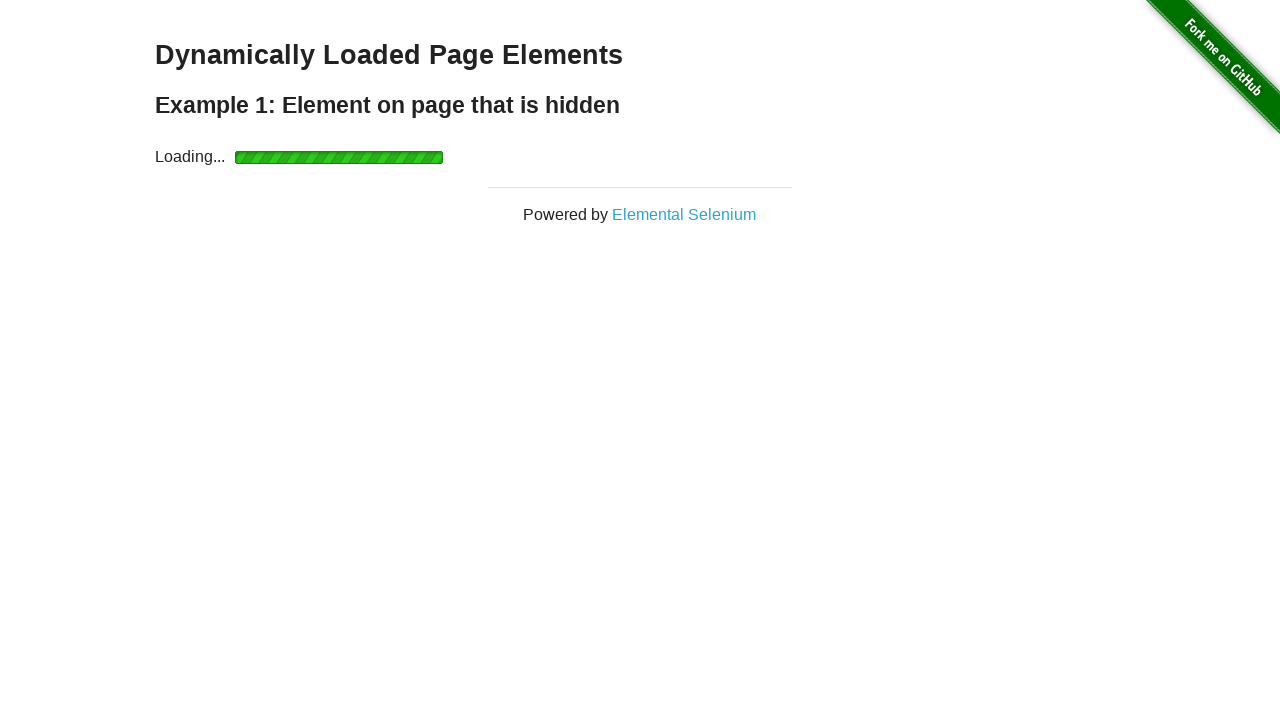

'Hello World!' text appeared after loading completed
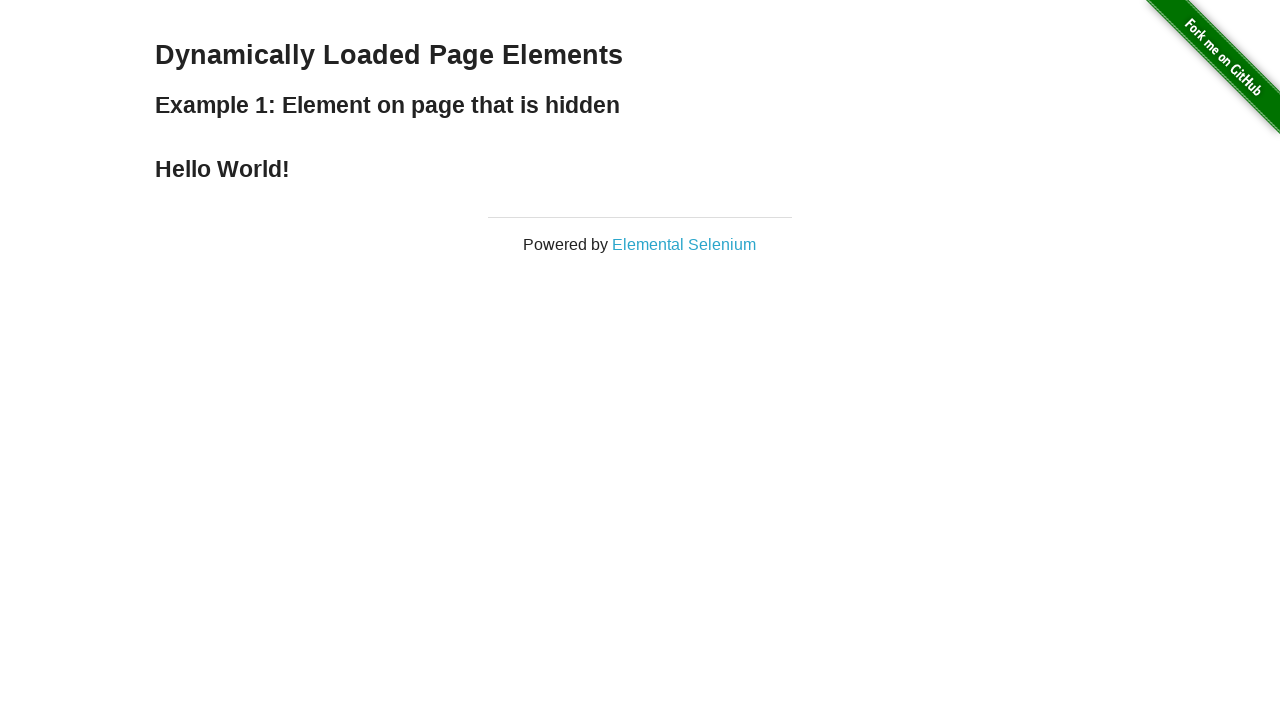

Verified that the text content is 'Hello World!'
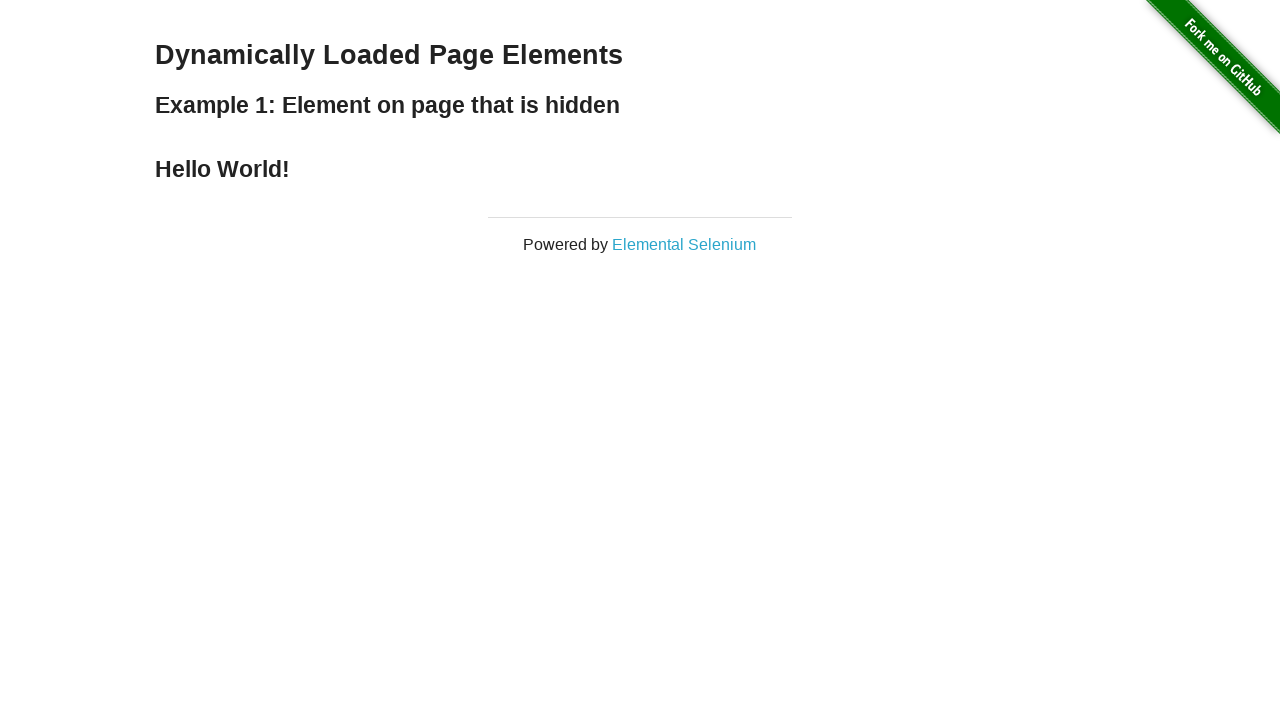

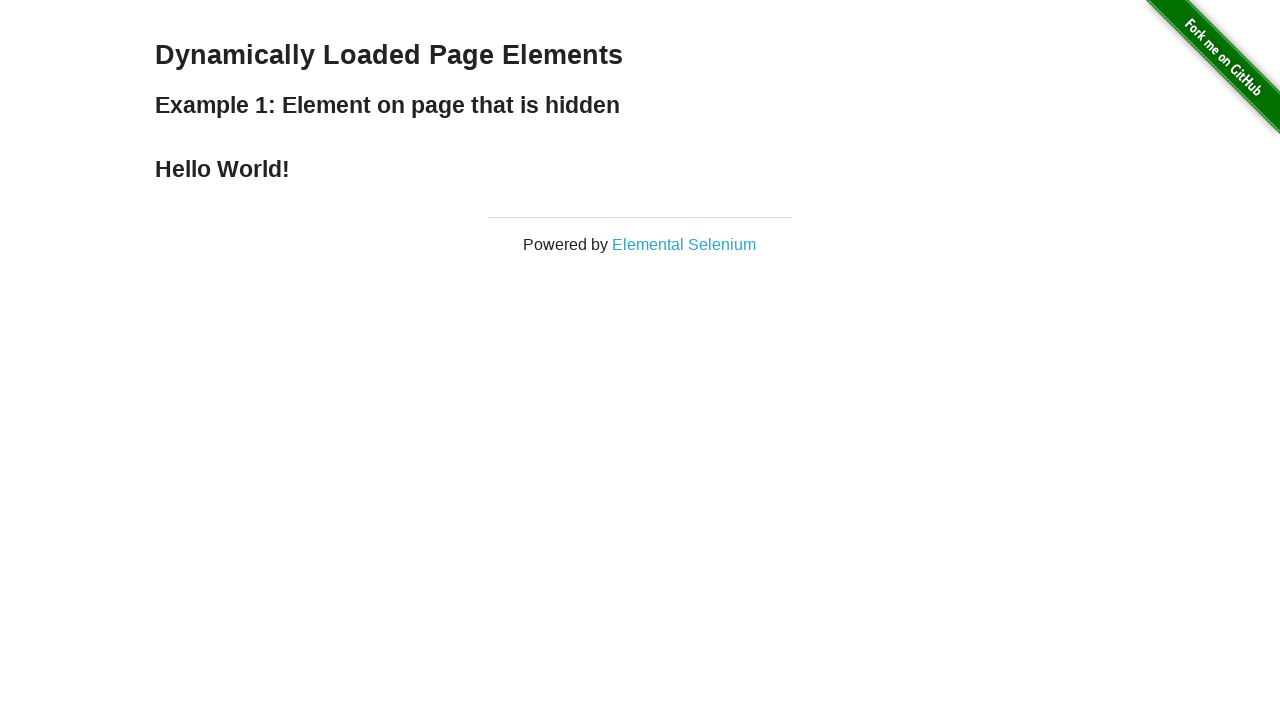